Tests dynamic controls by clicking Remove button, waiting for and verifying "It's gone!" message, clicking Add button, and waiting for and verifying "It's back!" message using explicit wait approach.

Starting URL: https://the-internet.herokuapp.com/dynamic_controls

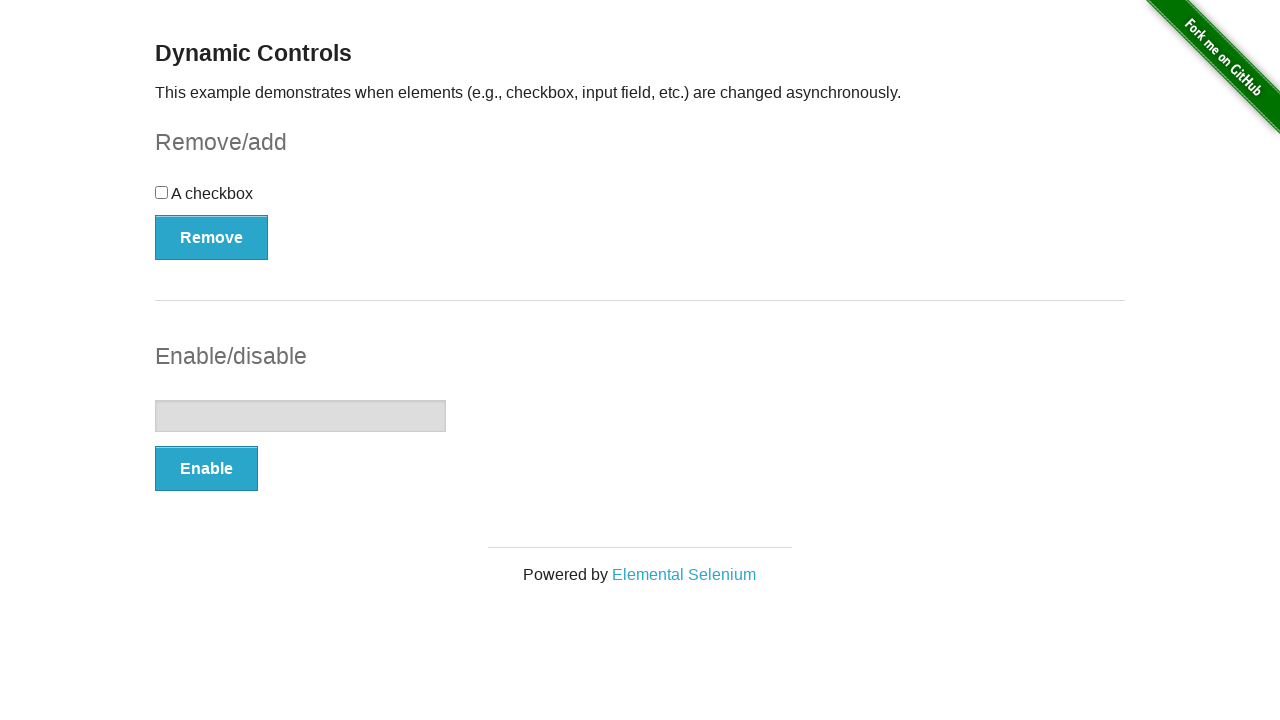

Clicked Remove button at (212, 237) on xpath=//button[.='Remove']
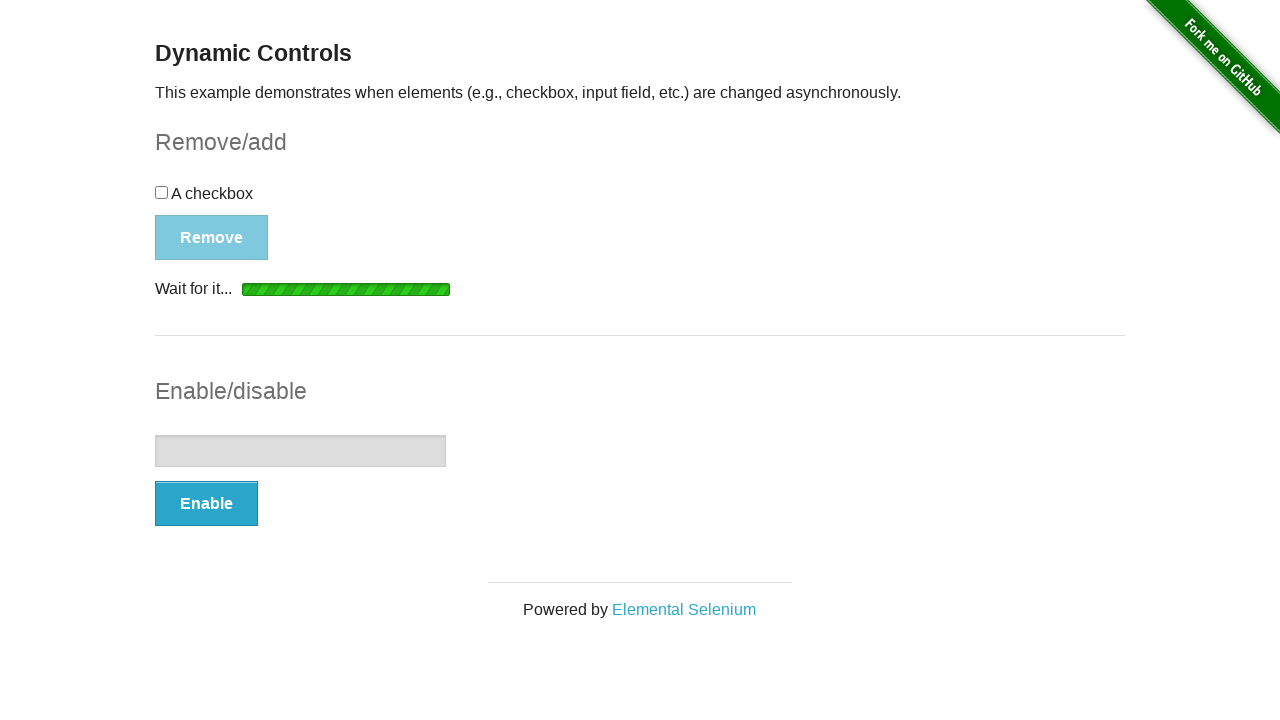

Waited for 'It's gone!' message to be visible
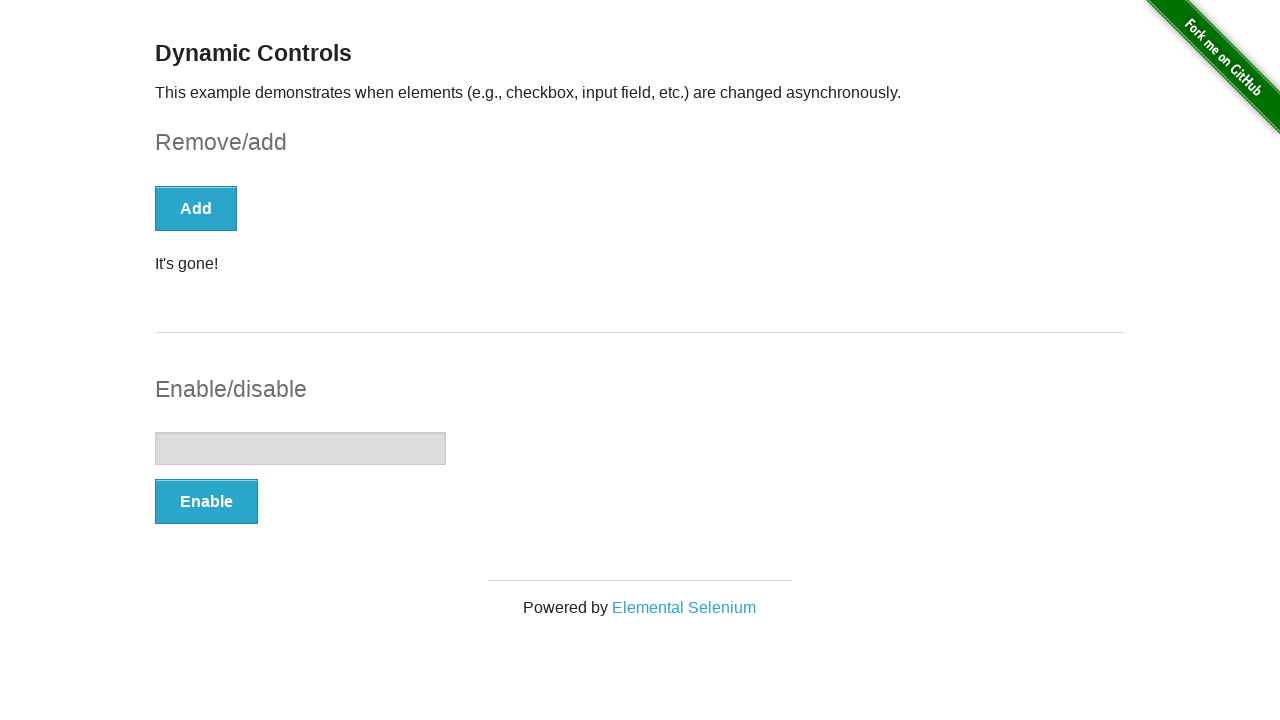

Located 'It's gone!' element
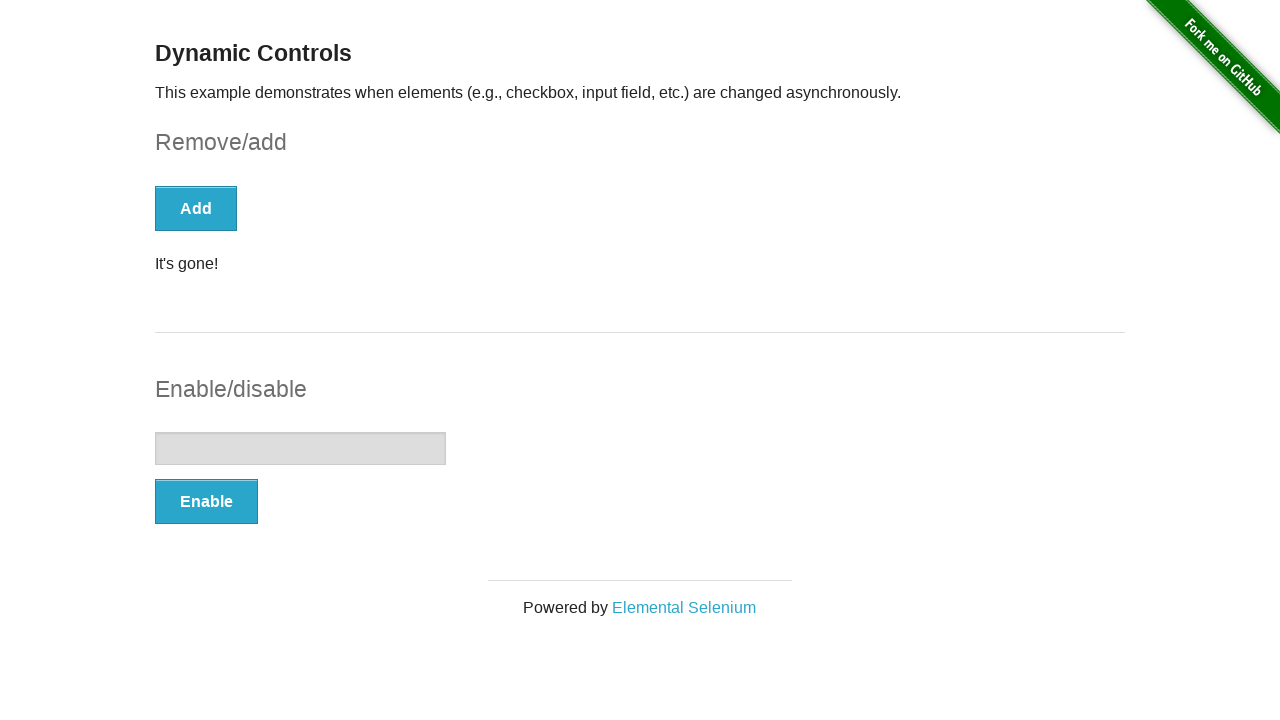

Verified 'It's gone!' message is visible
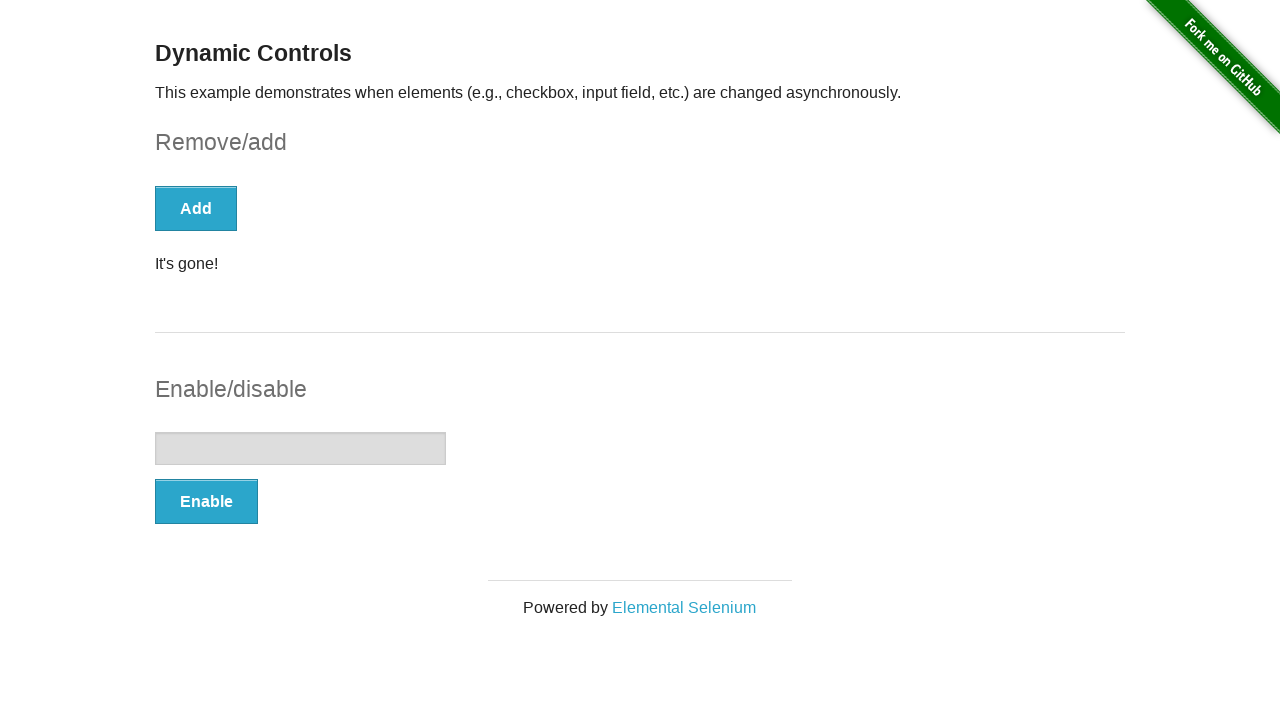

Clicked Add button at (196, 208) on xpath=//button[text()='Add']
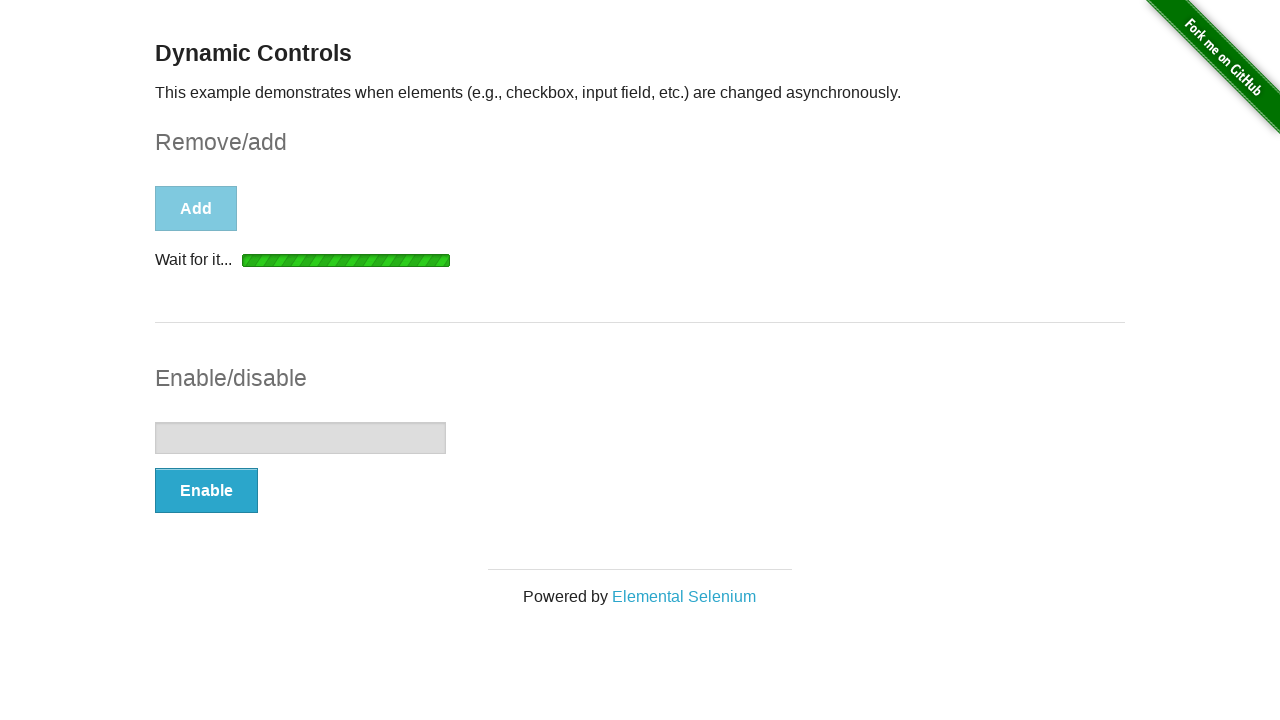

Waited for 'It's back!' message to be visible
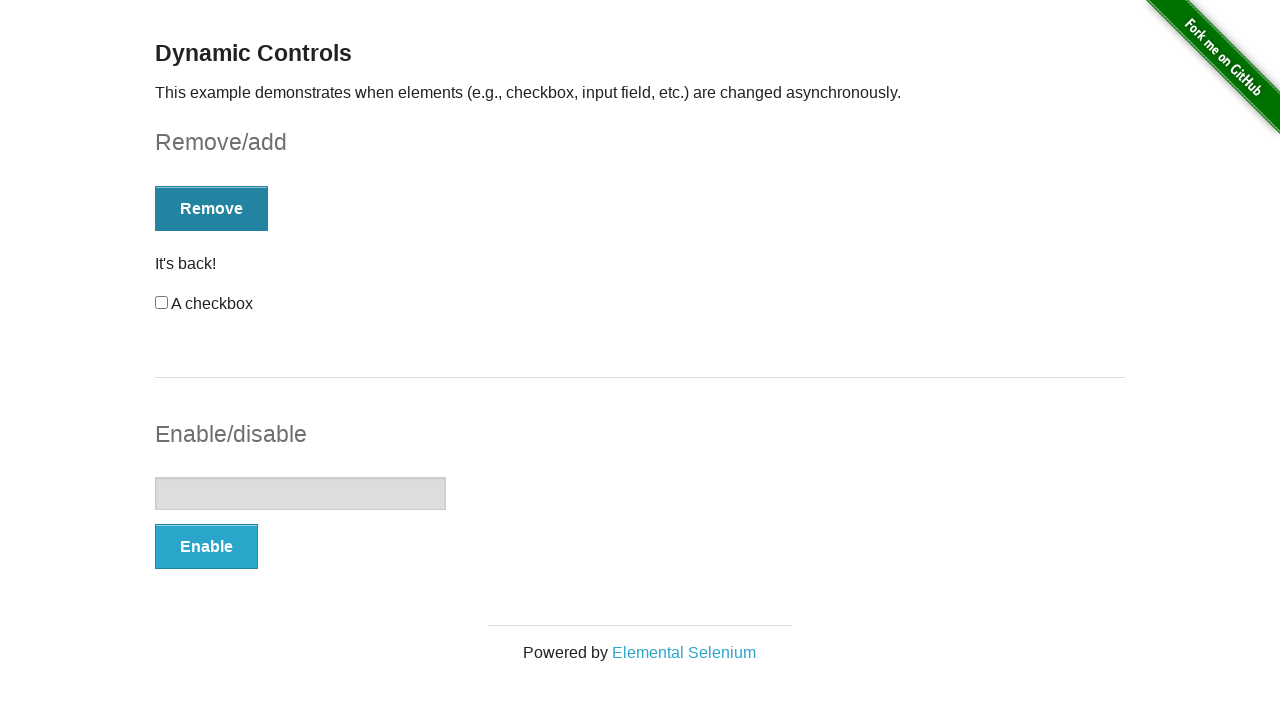

Located 'It's back!' element
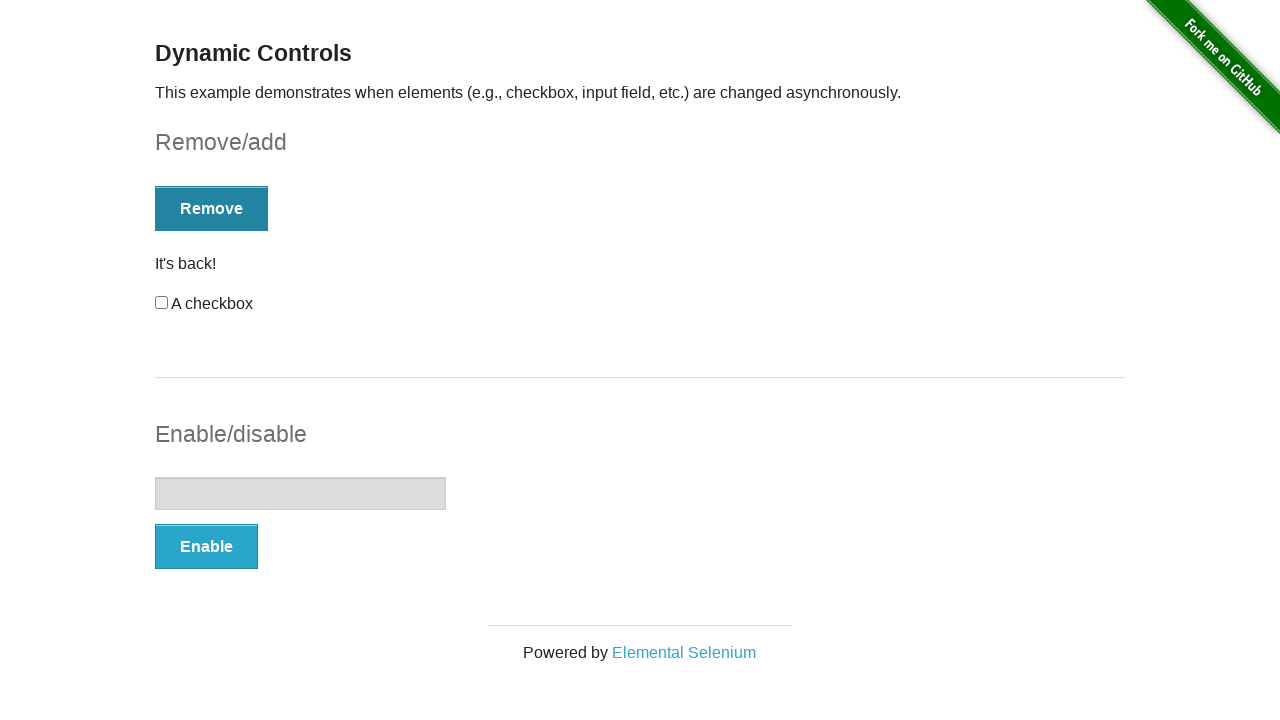

Verified 'It's back!' message is visible
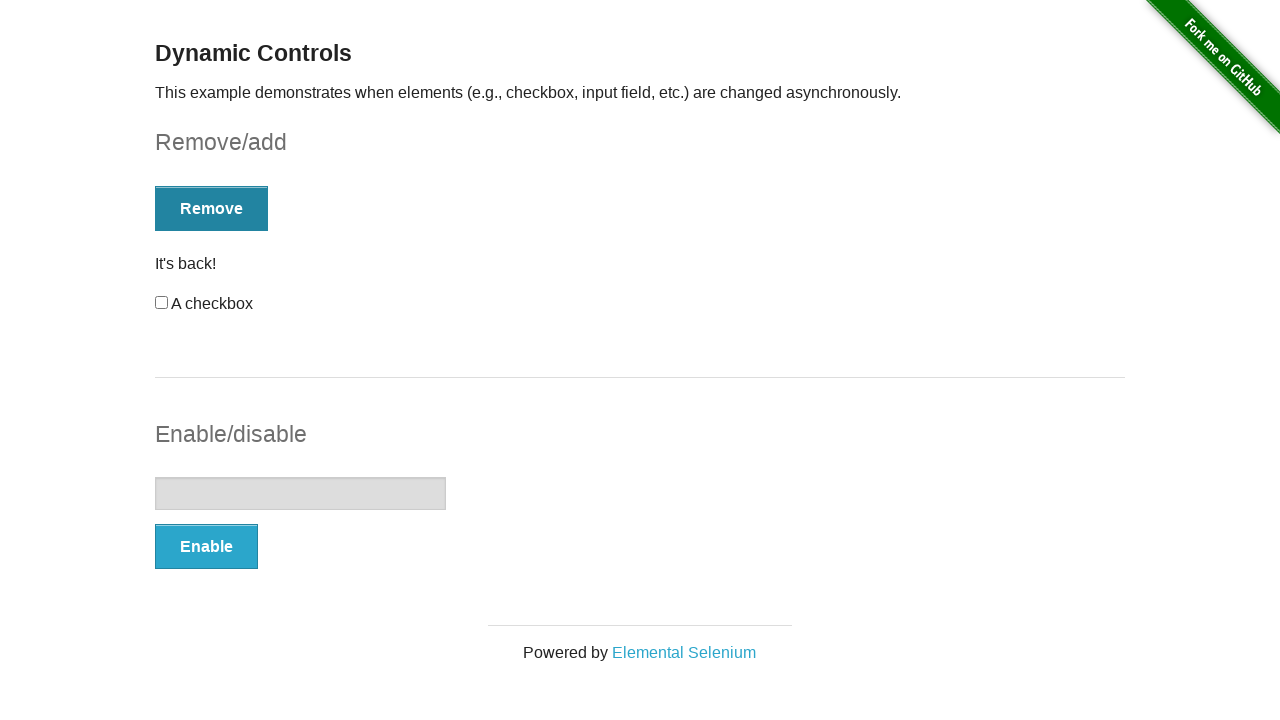

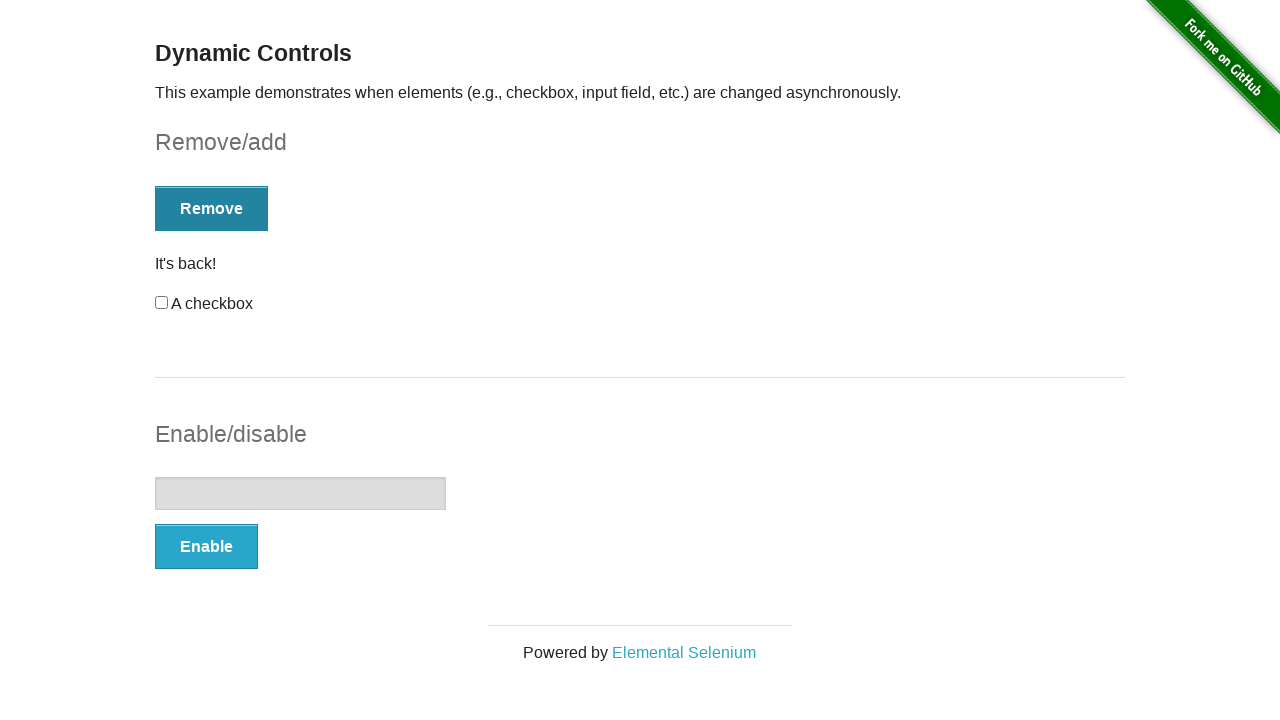